Tests a math quiz page by reading two numbers from the page, calculating their sum, selecting the correct answer from a dropdown, and submitting the form.

Starting URL: https://suninjuly.github.io/selects1.html

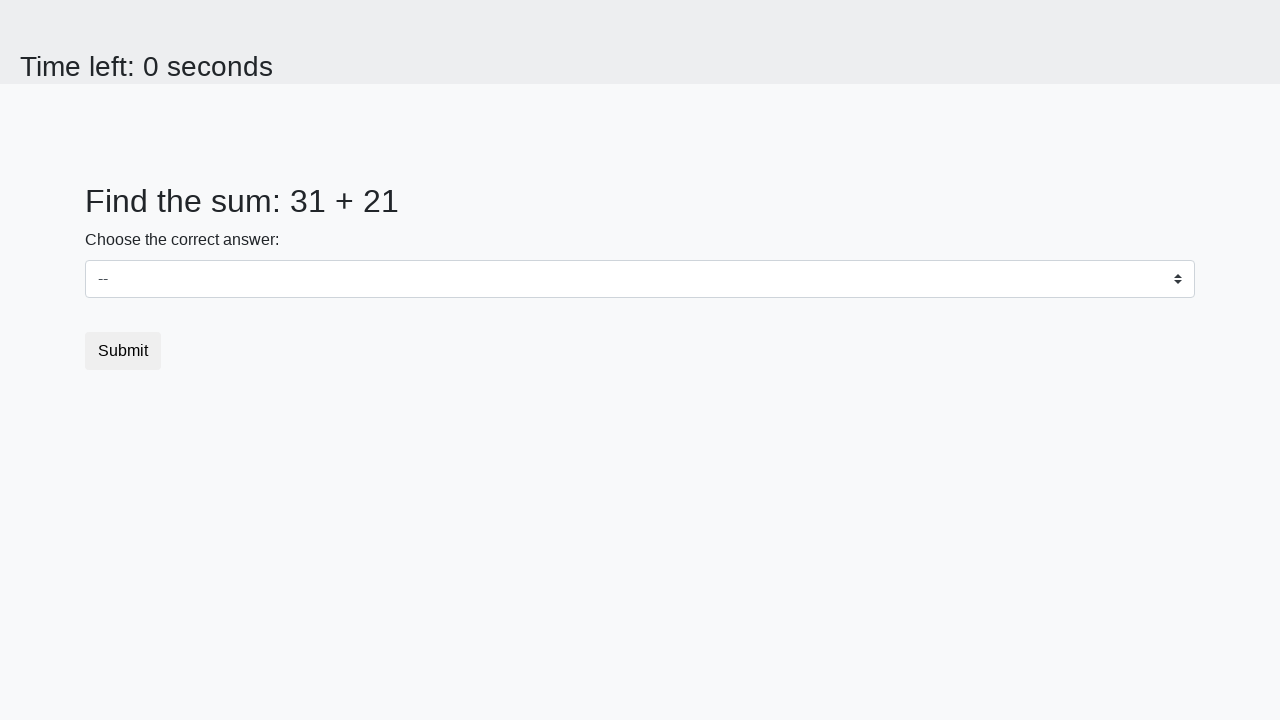

Read first number from page
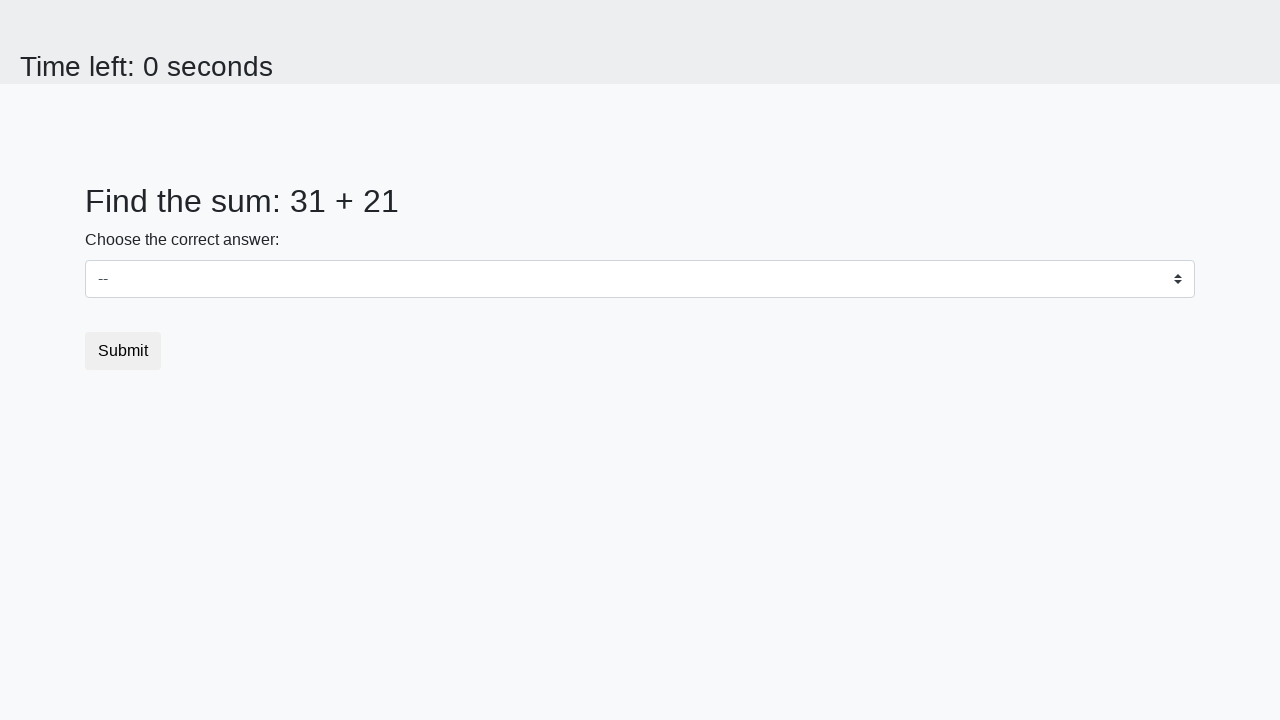

Read second number from page
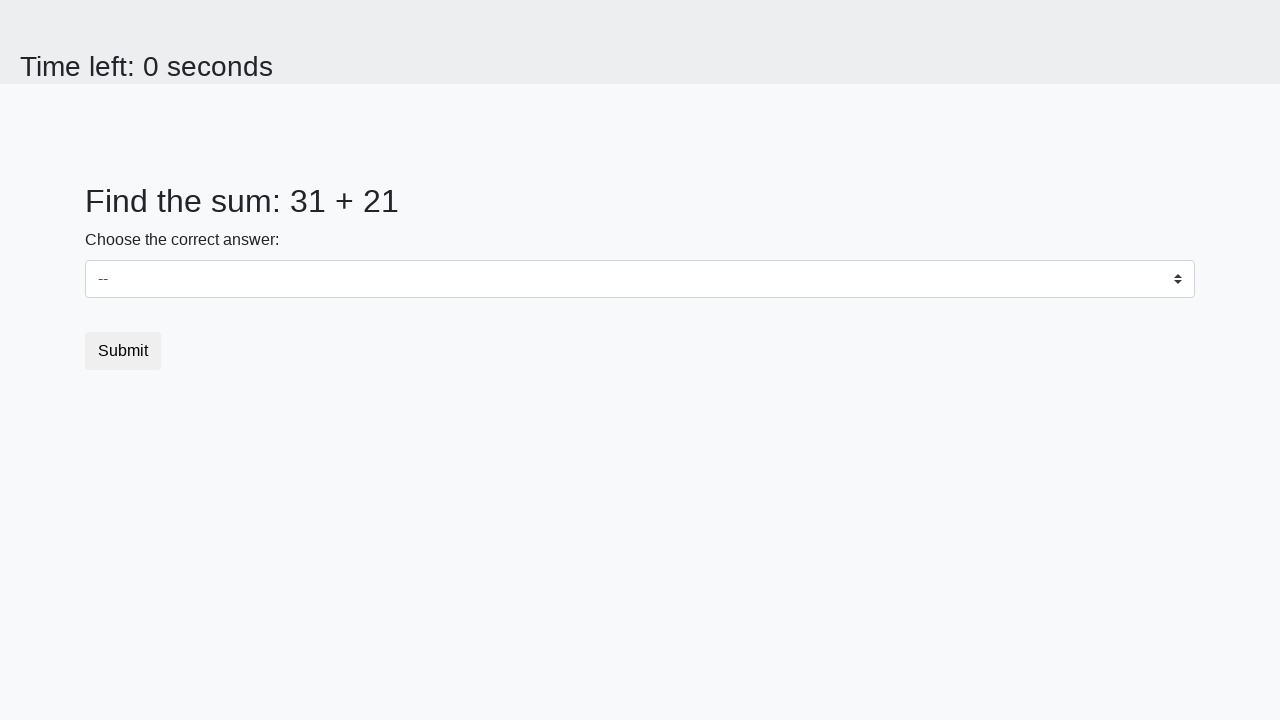

Calculated sum: 31 + 21 = 52
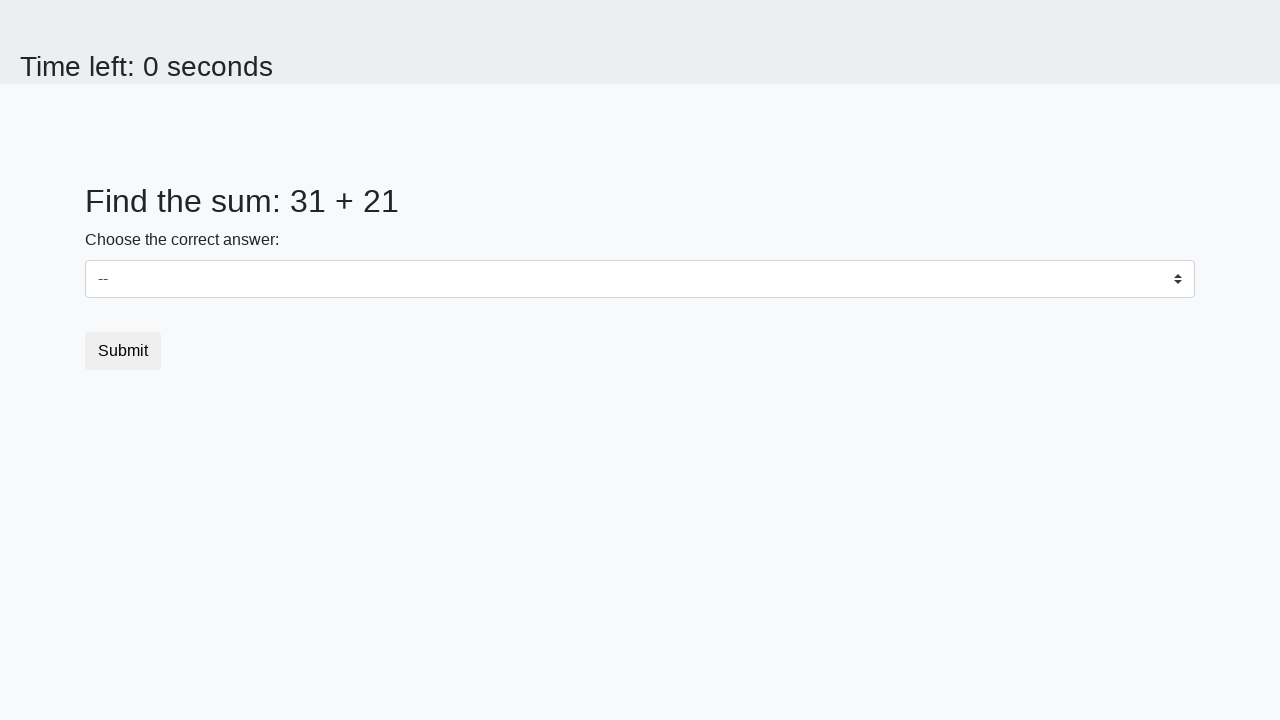

Selected answer '52' from dropdown on select
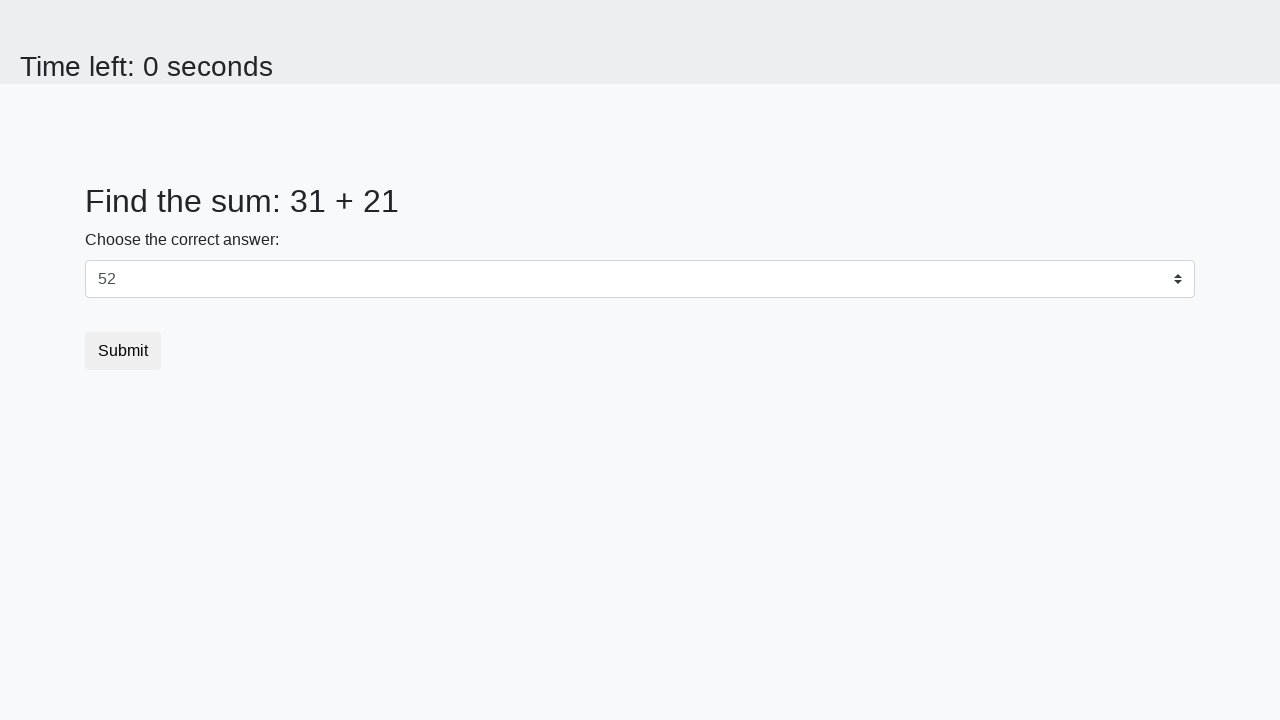

Clicked submit button at (123, 351) on button[type='submit']
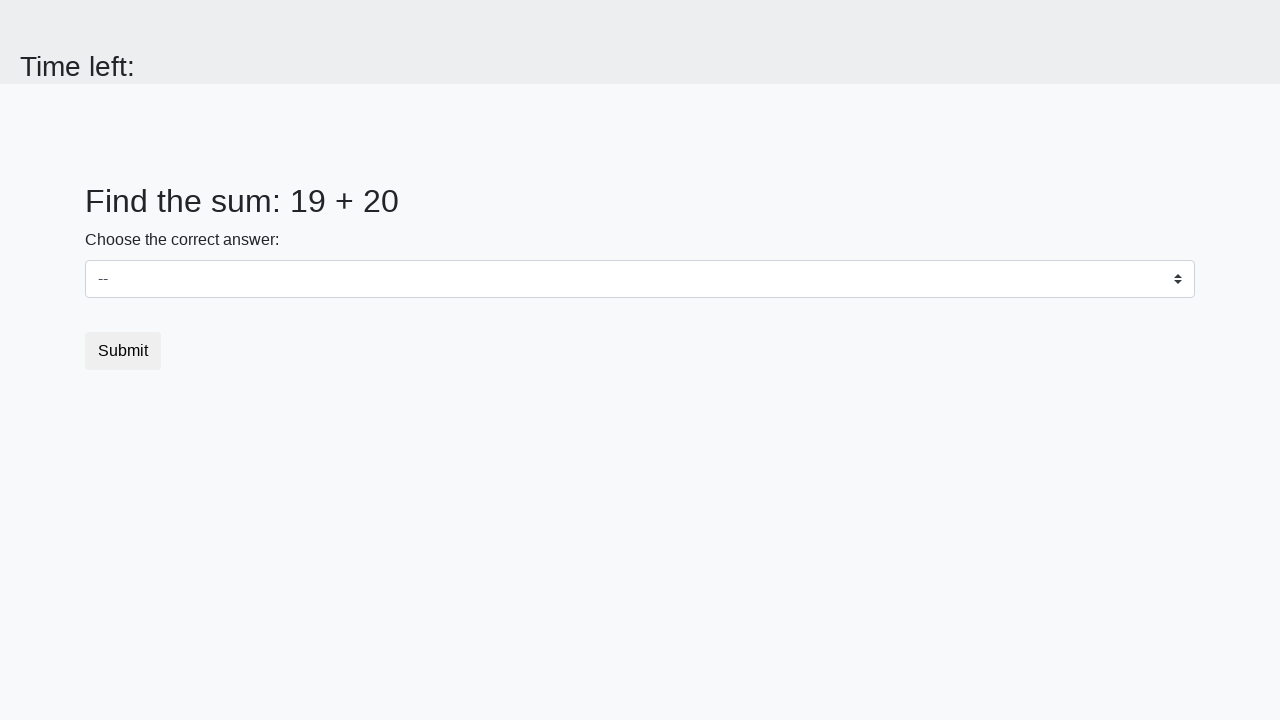

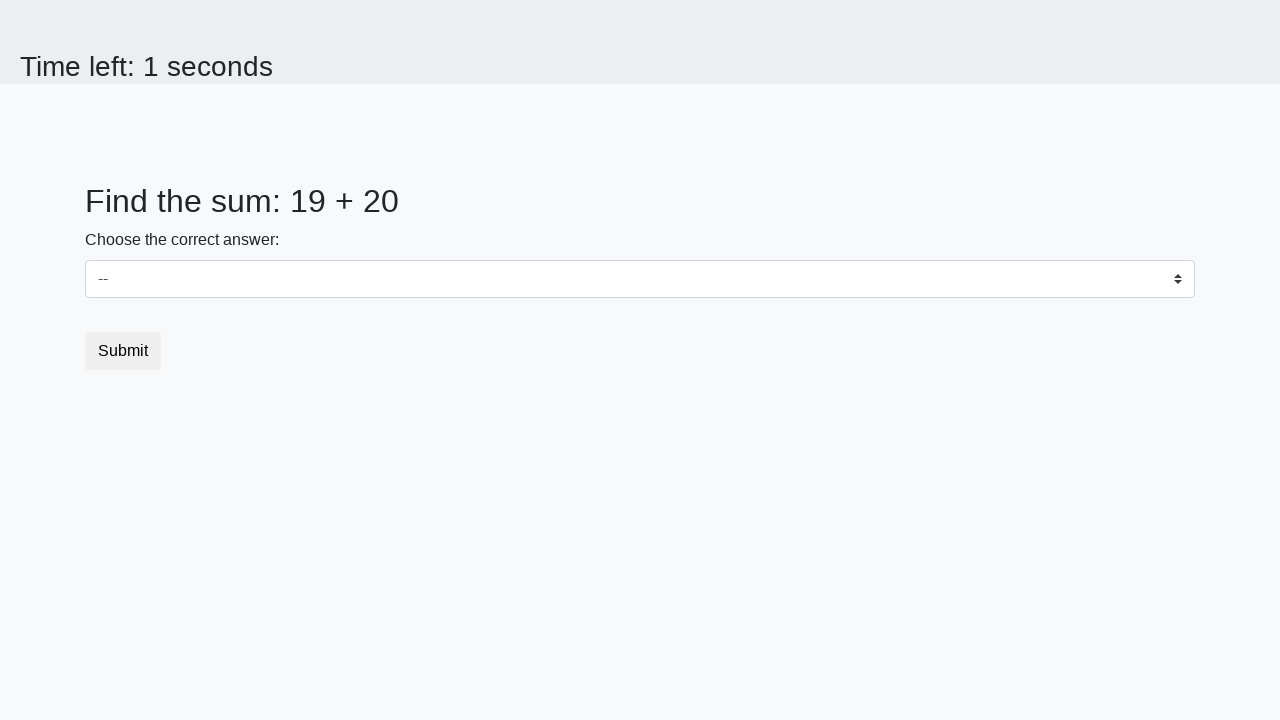